Tests static dropdown selection functionality by selecting options using three different methods: by index, by visible text, and by value on a practice dropdown element.

Starting URL: https://rahulshettyacademy.com/dropdownsPractise/

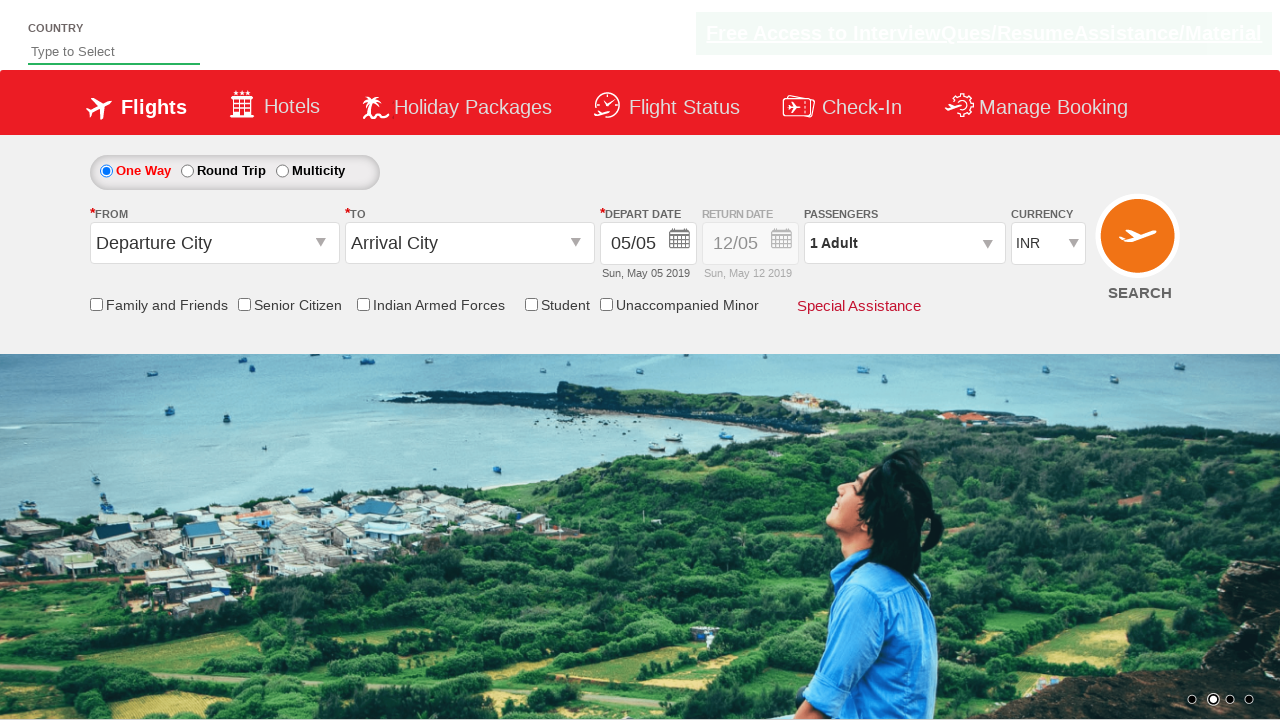

Selected dropdown option by index 3 (4th option) on #ctl00_mainContent_DropDownListCurrency
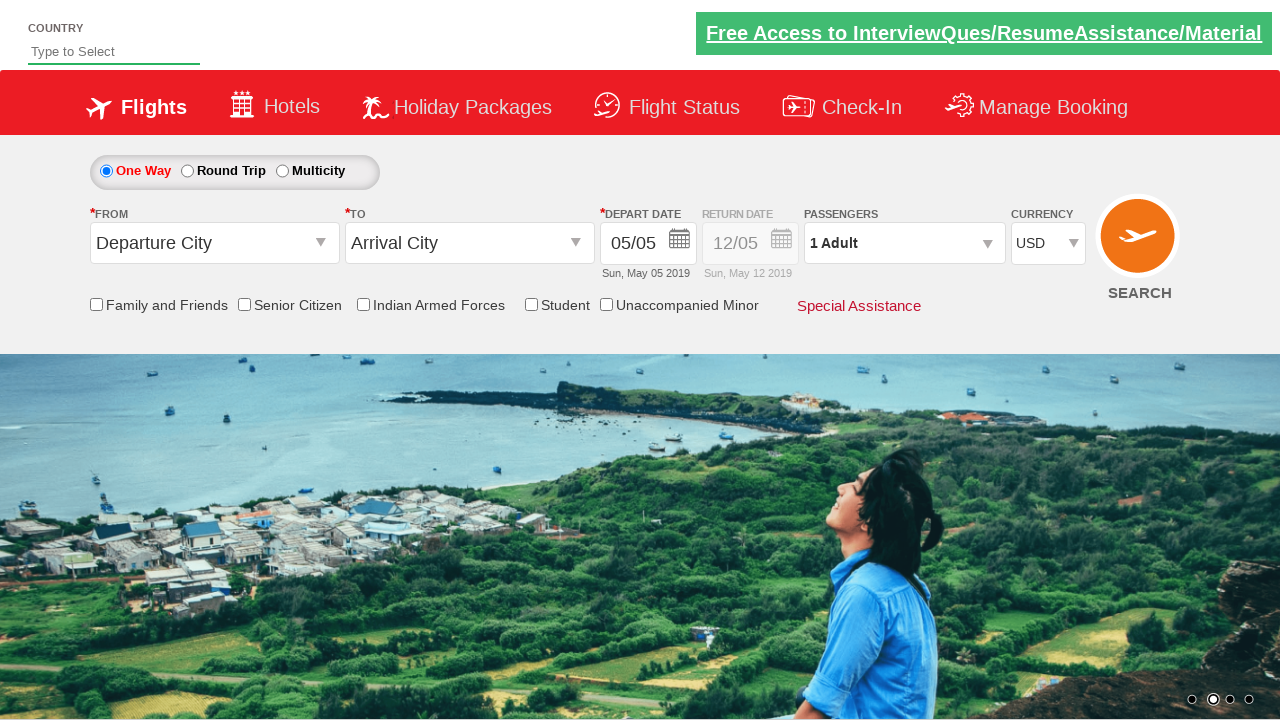

Selected dropdown option by visible text 'AED' on #ctl00_mainContent_DropDownListCurrency
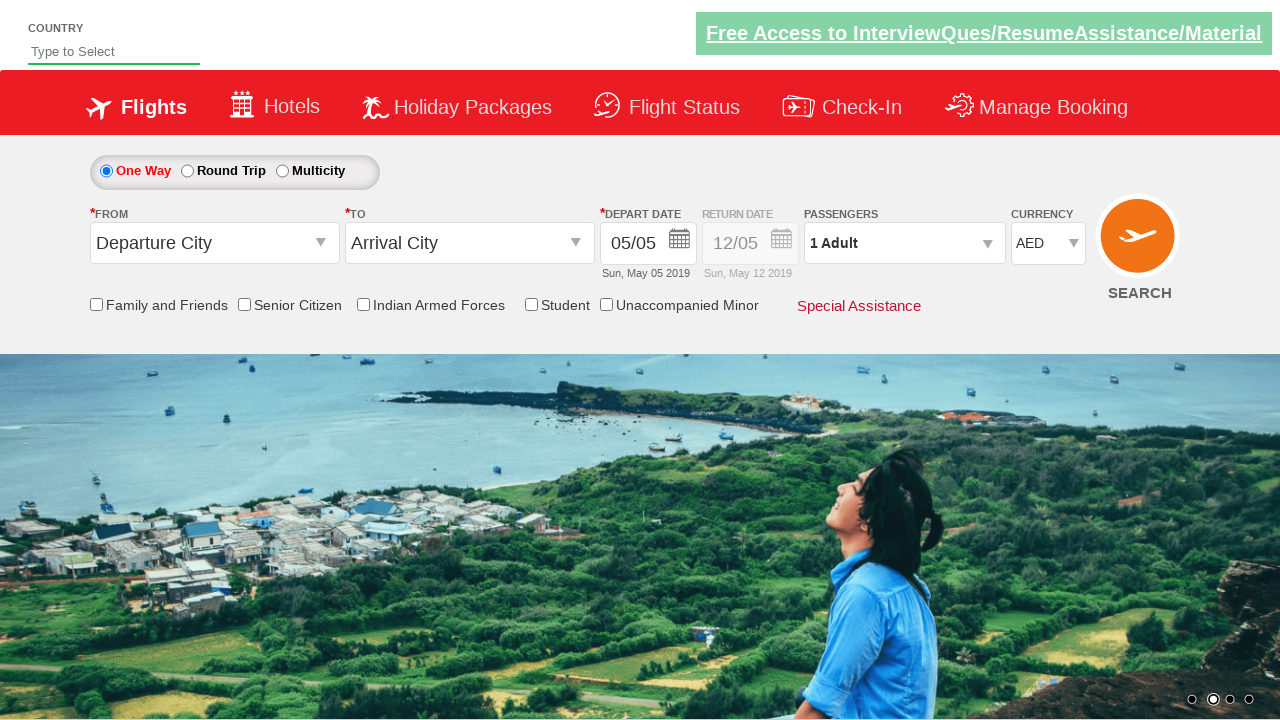

Selected dropdown option by value 'INR' on #ctl00_mainContent_DropDownListCurrency
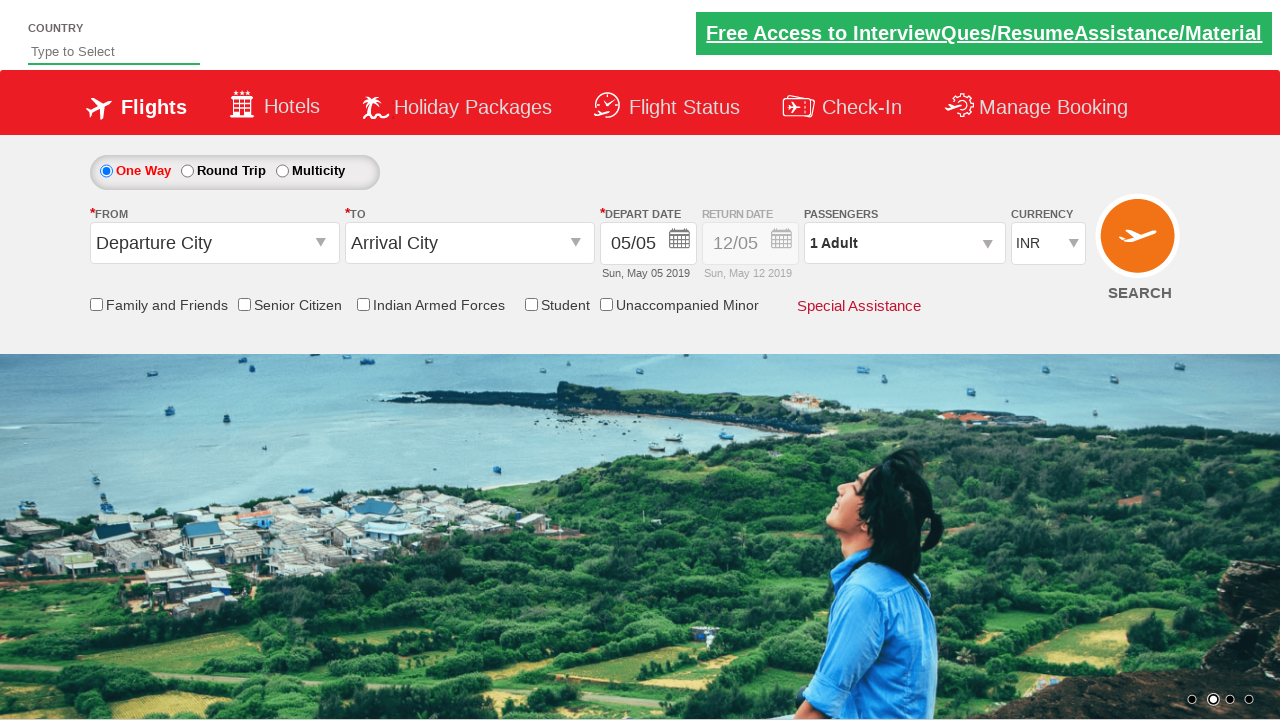

Verified final dropdown selection is 'INR'
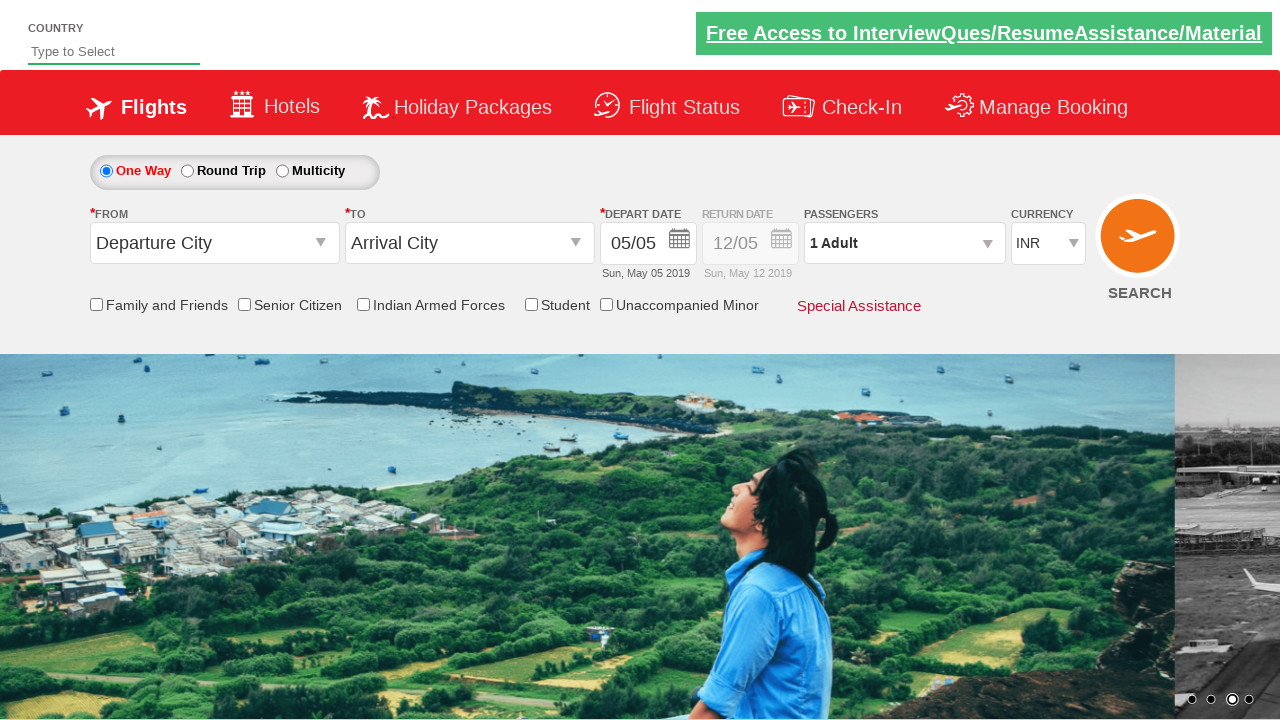

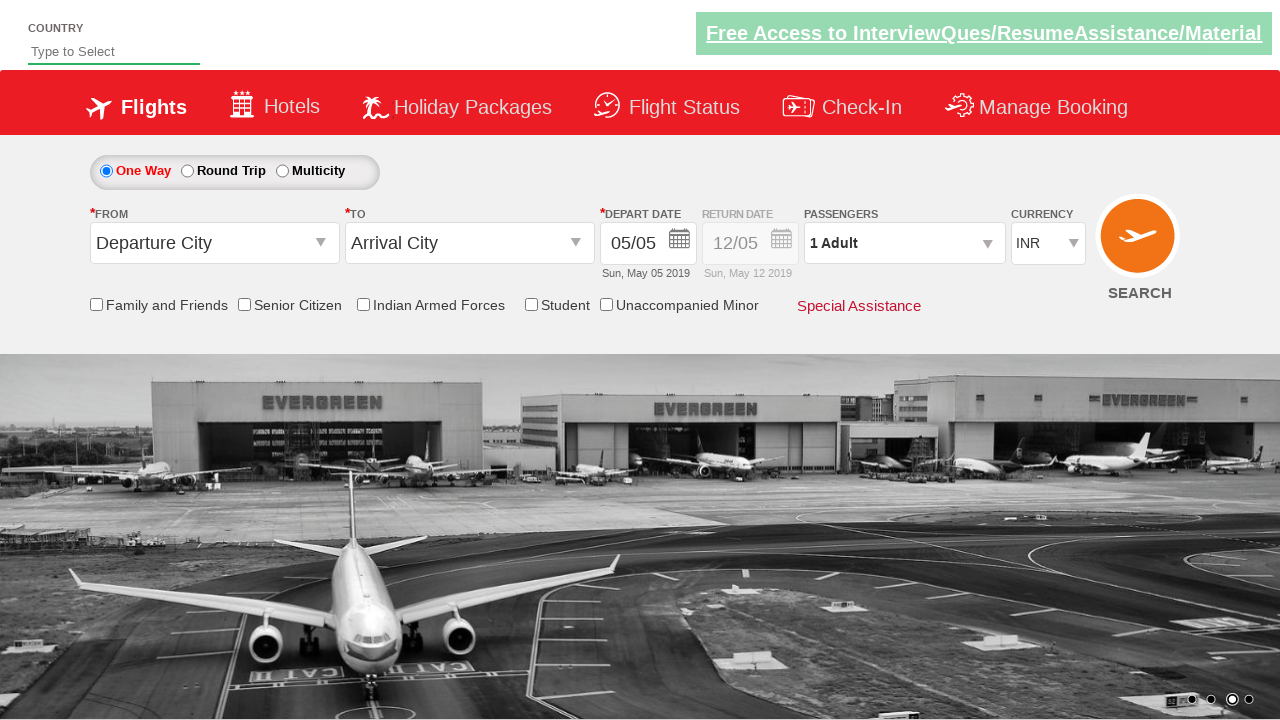